Tests infinite scroll functionality on BigBasket's fruits and vegetables category page by scrolling to the bottom repeatedly until all content is loaded, then verifies that product elements are present on the page.

Starting URL: https://www.bigbasket.com/cl/fruits-vegetables/

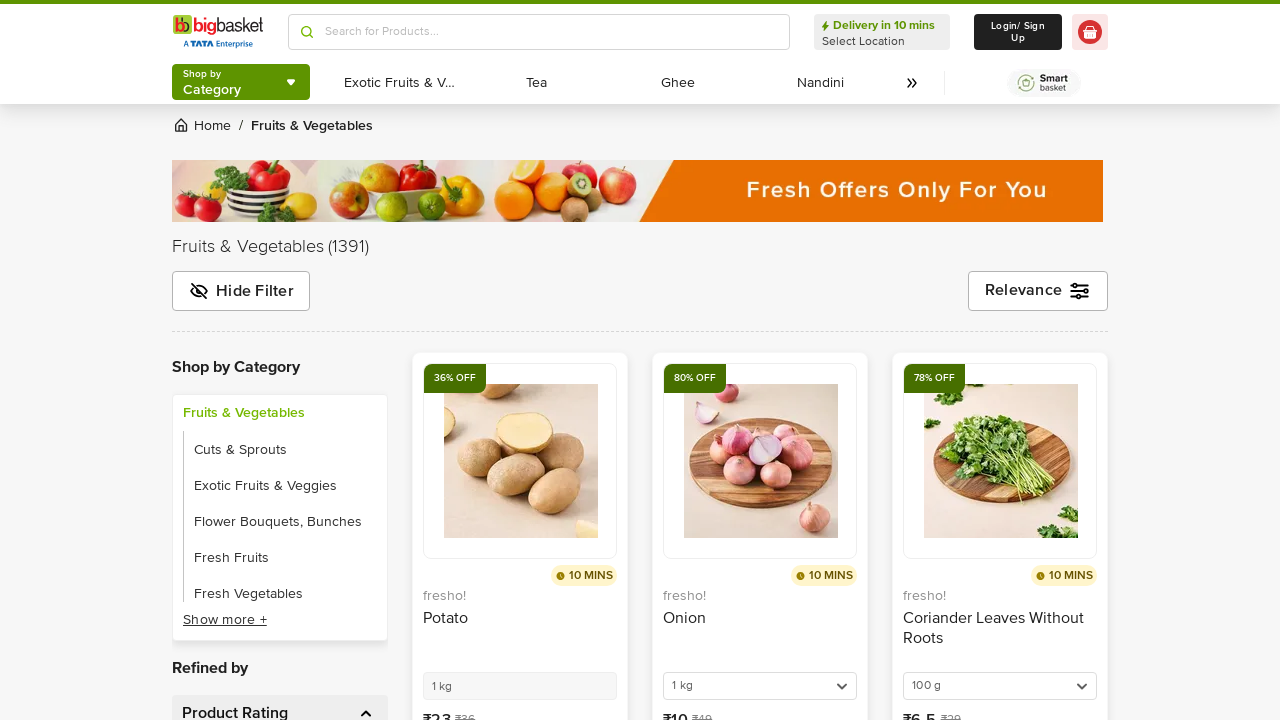

Waited for page to reach networkidle state
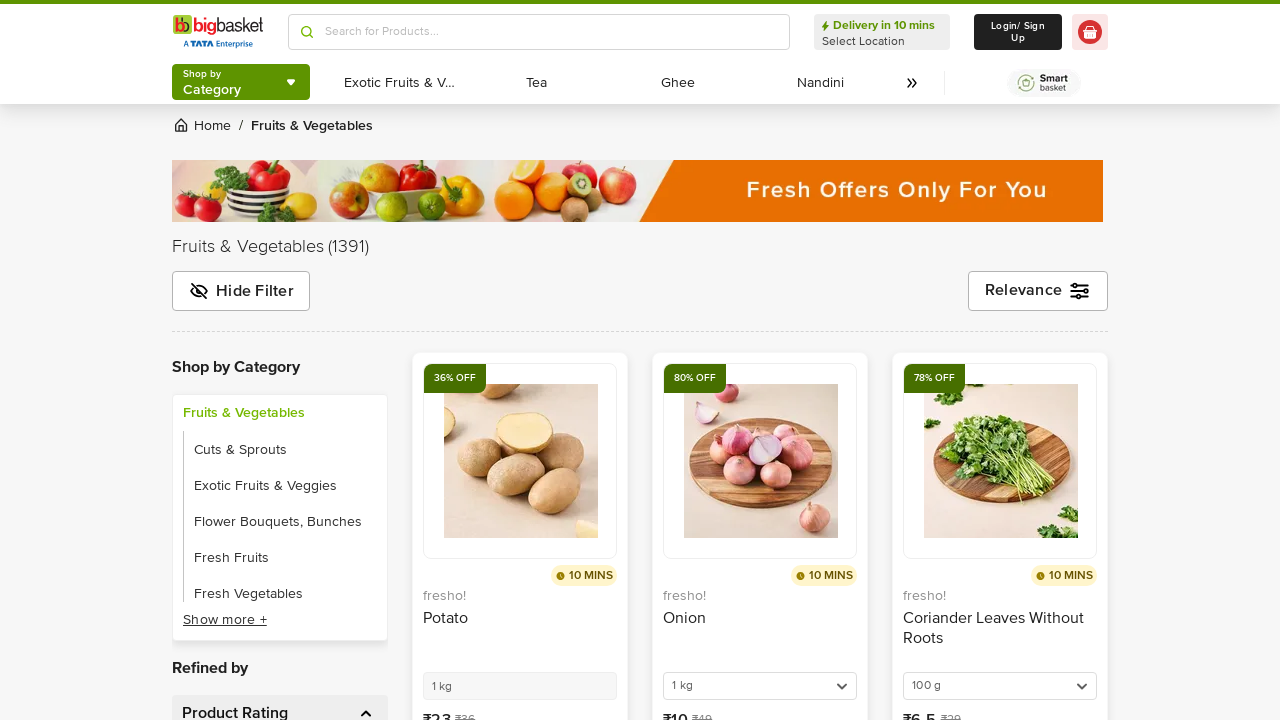

Retrieved initial page scroll height
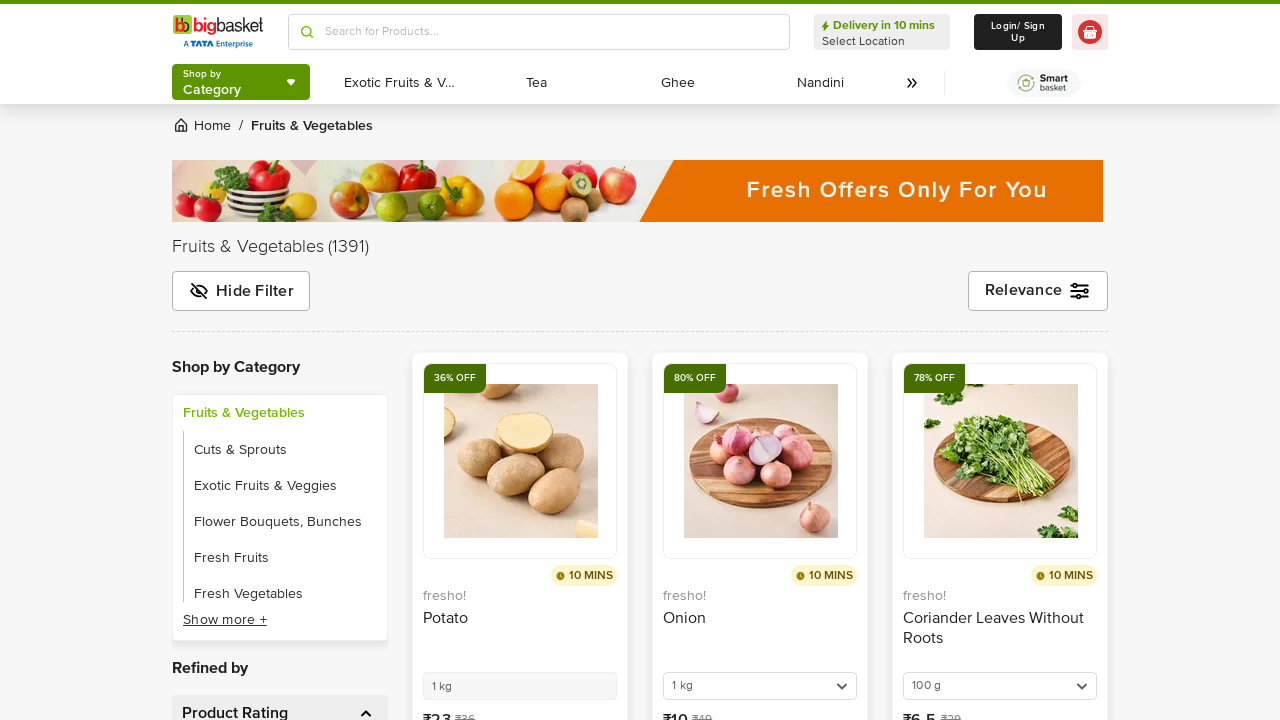

Scrolled to bottom of page (scroll #1)
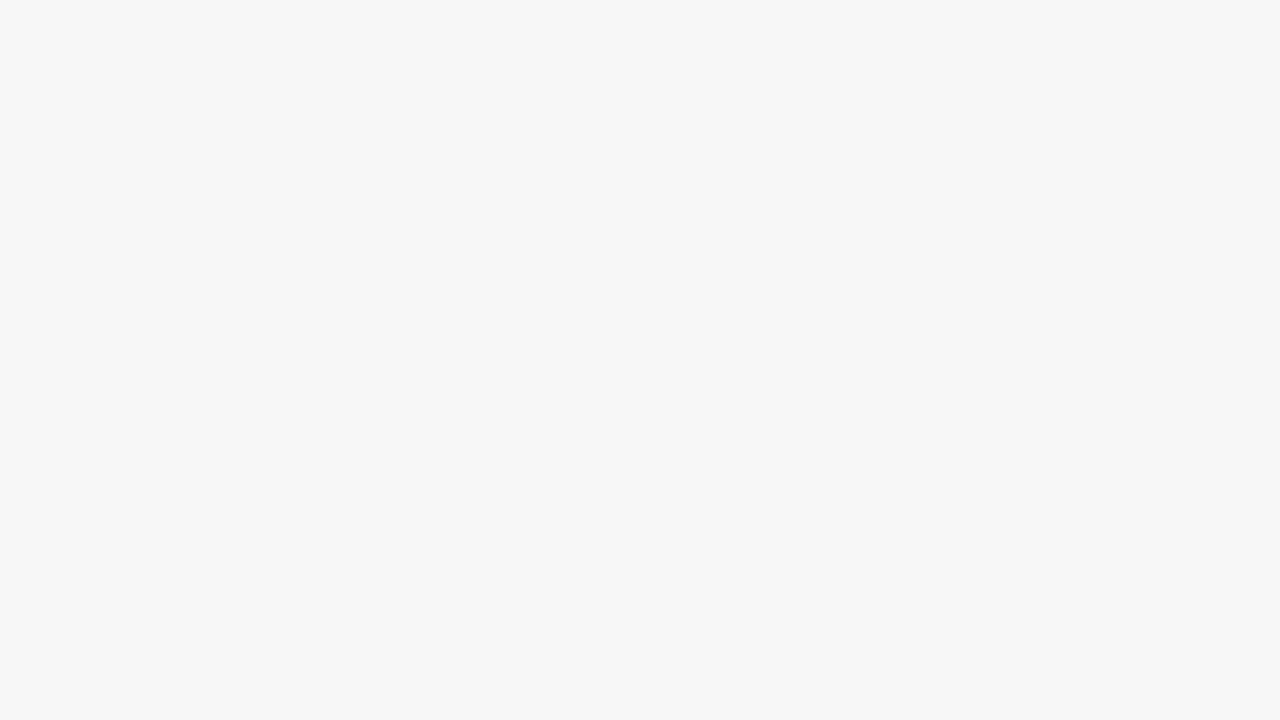

Waited 2 seconds for new content to load
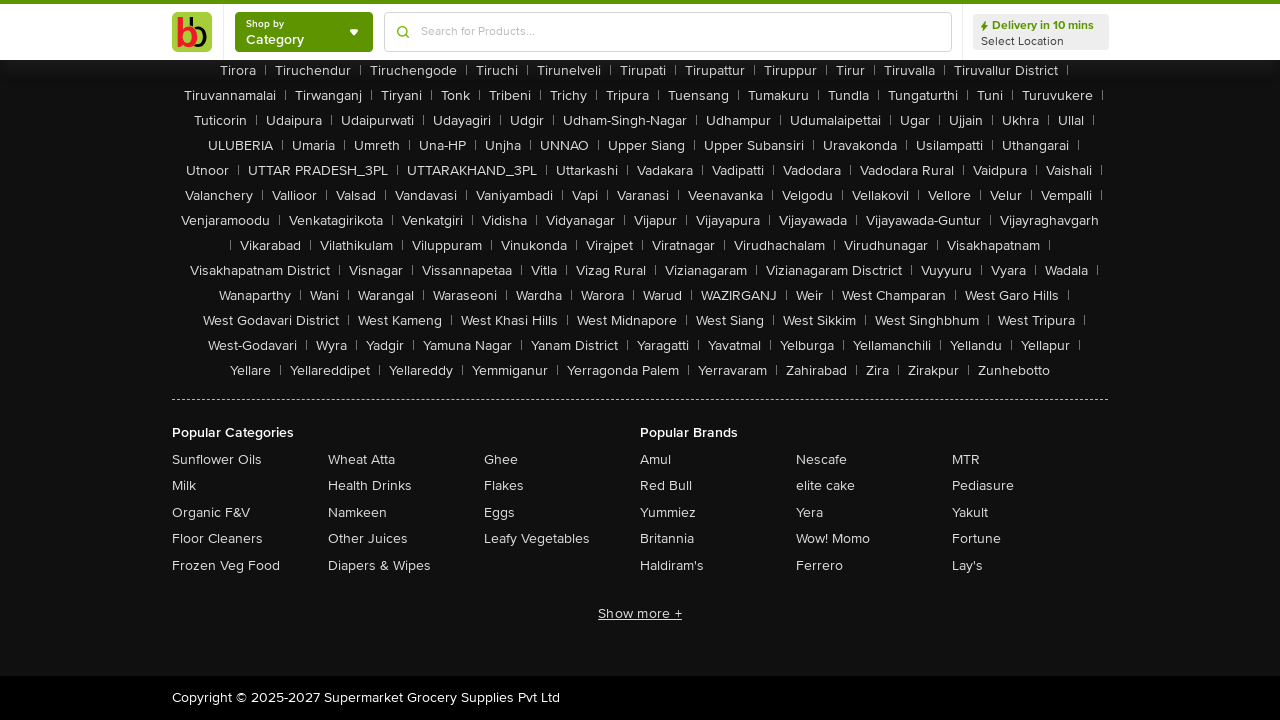

Retrieved updated page scroll height
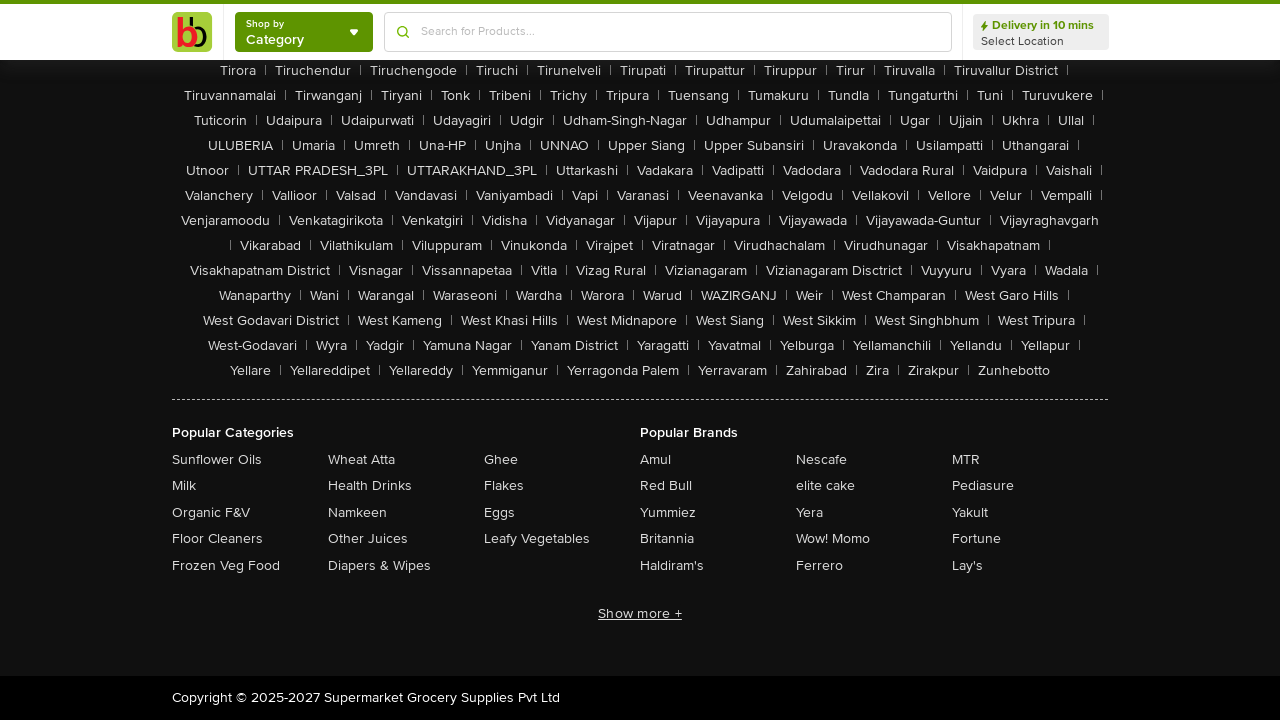

Reached bottom of page - no more content to load
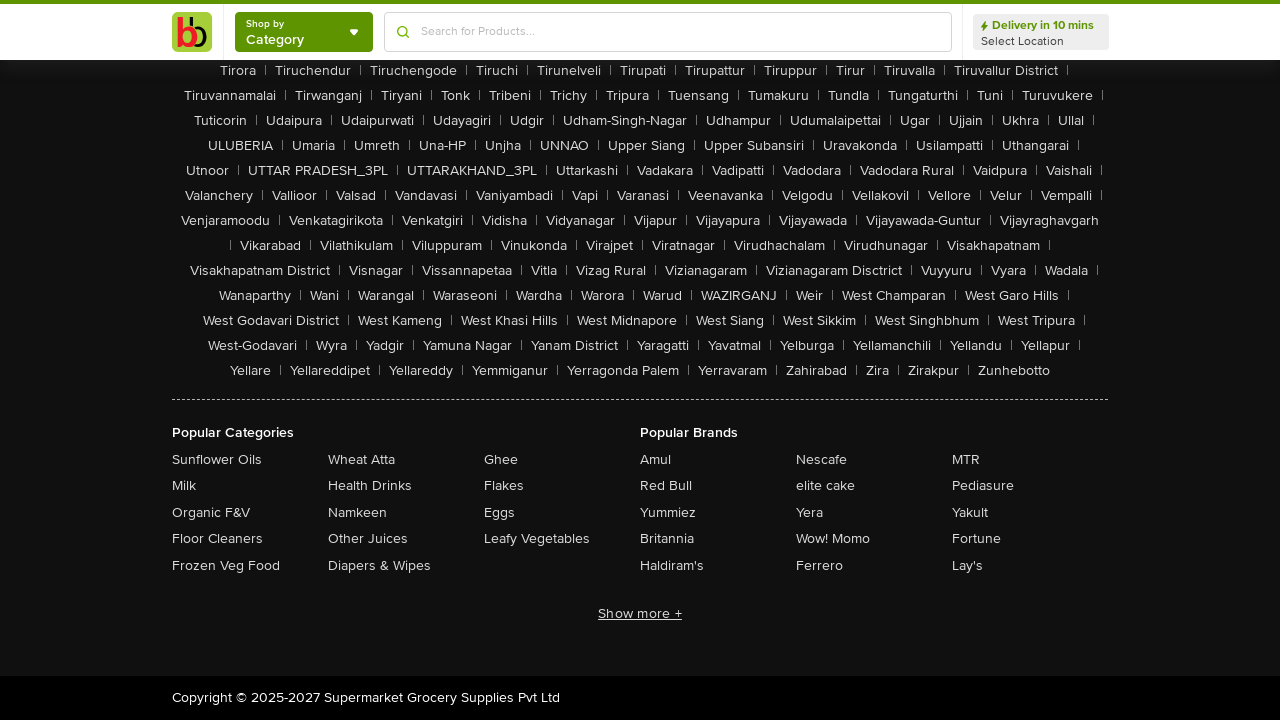

Verified product elements are present on the page
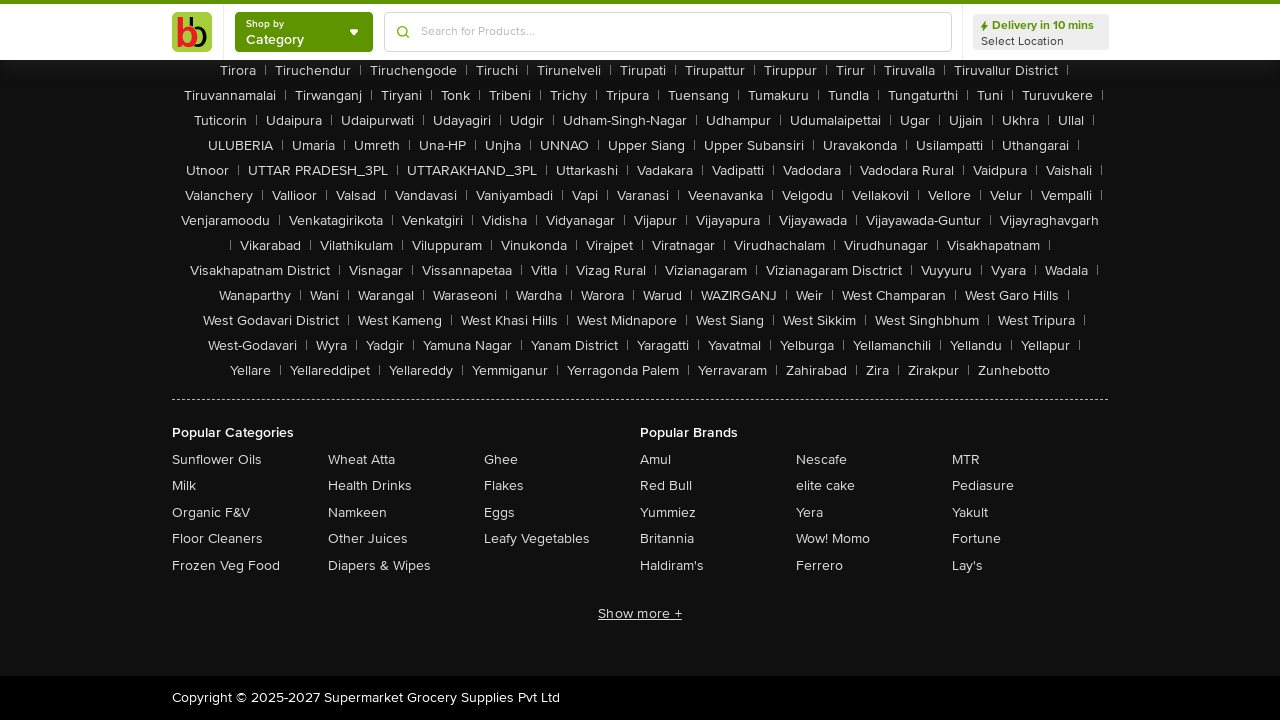

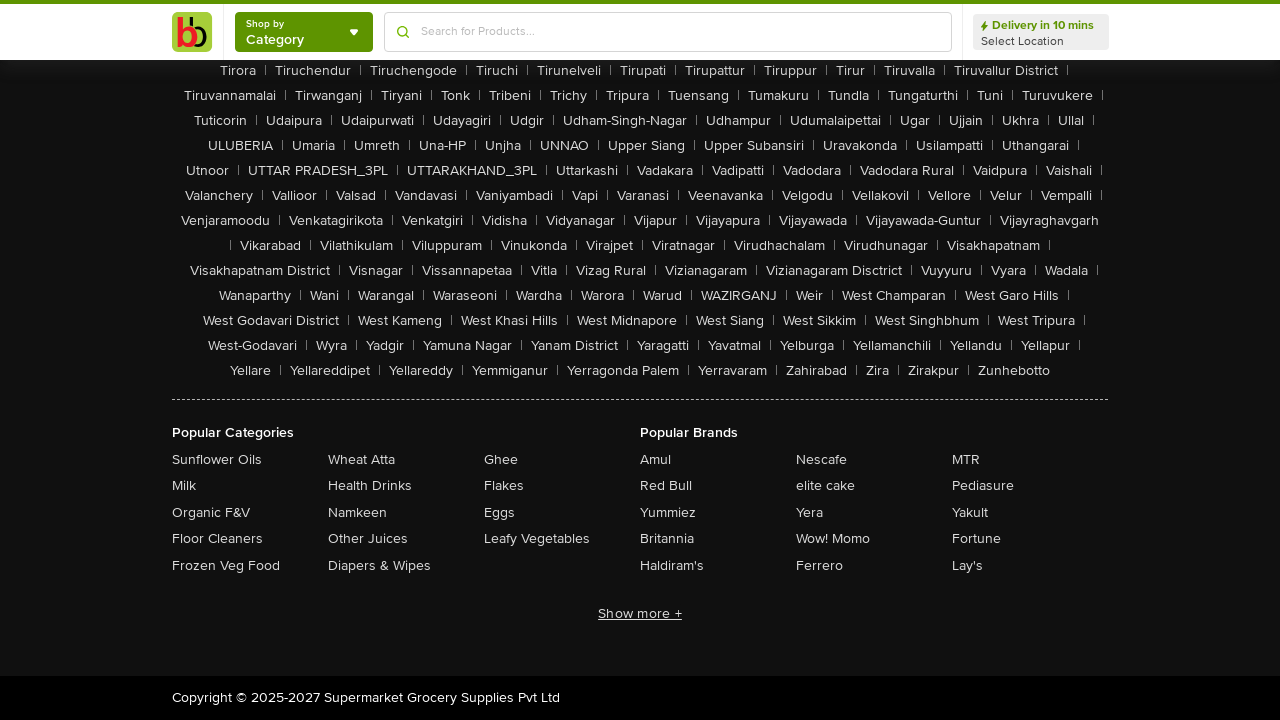